Navigates to Frames page, switches between two iframes and retrieves the heading text from each frame

Starting URL: https://demoqa.com

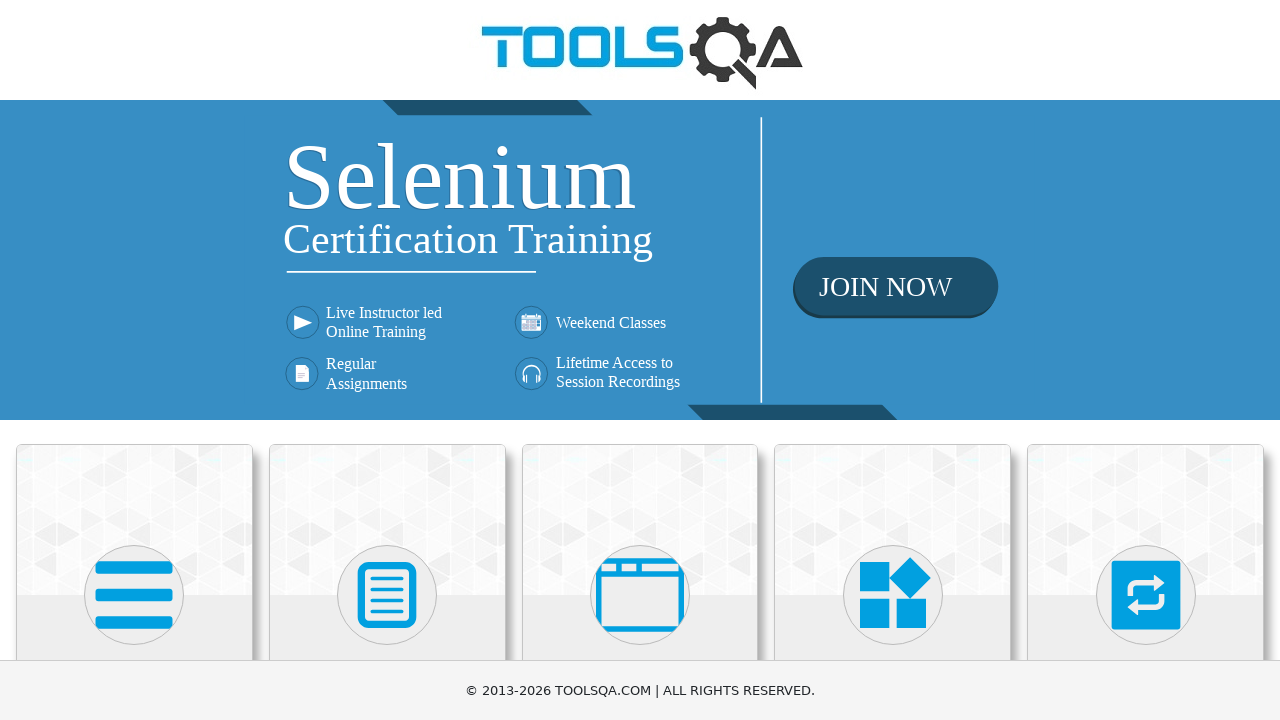

Clicked on 'Alerts, Frame & Windows' card at (640, 360) on text=Alerts, Frame & Windows
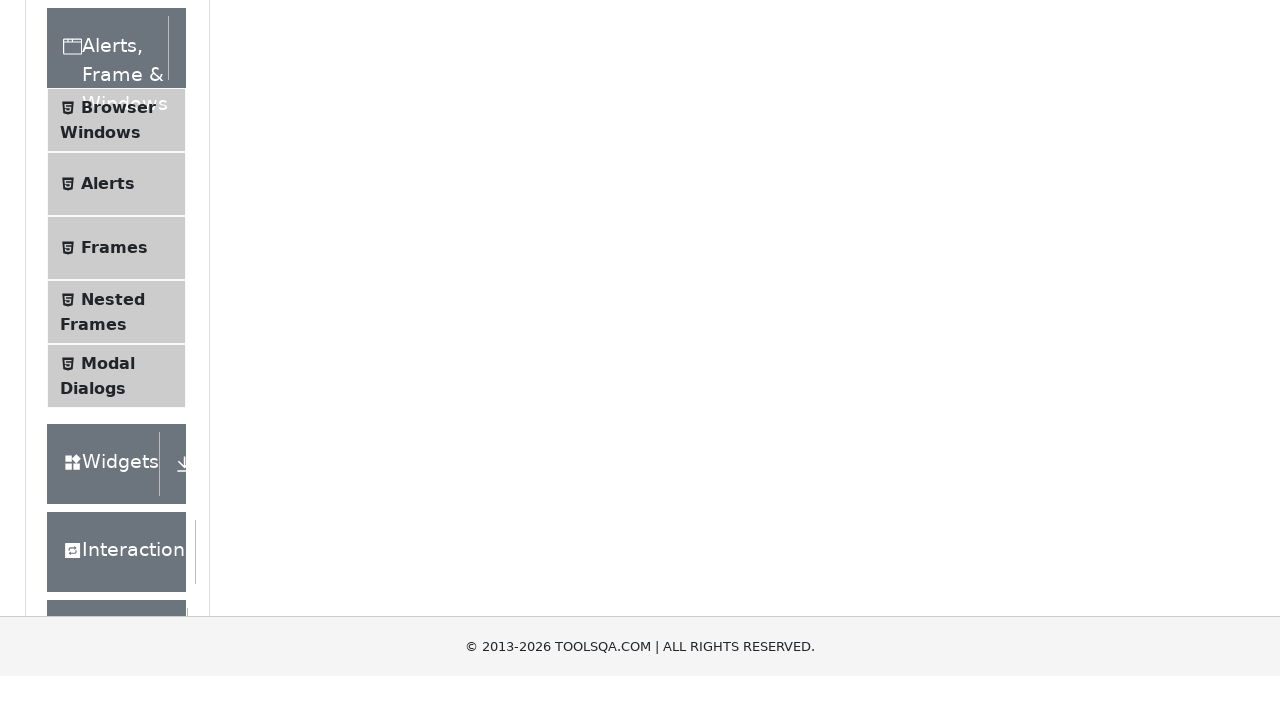

Clicked on 'Frames' menu item at (114, 565) on text=Frames
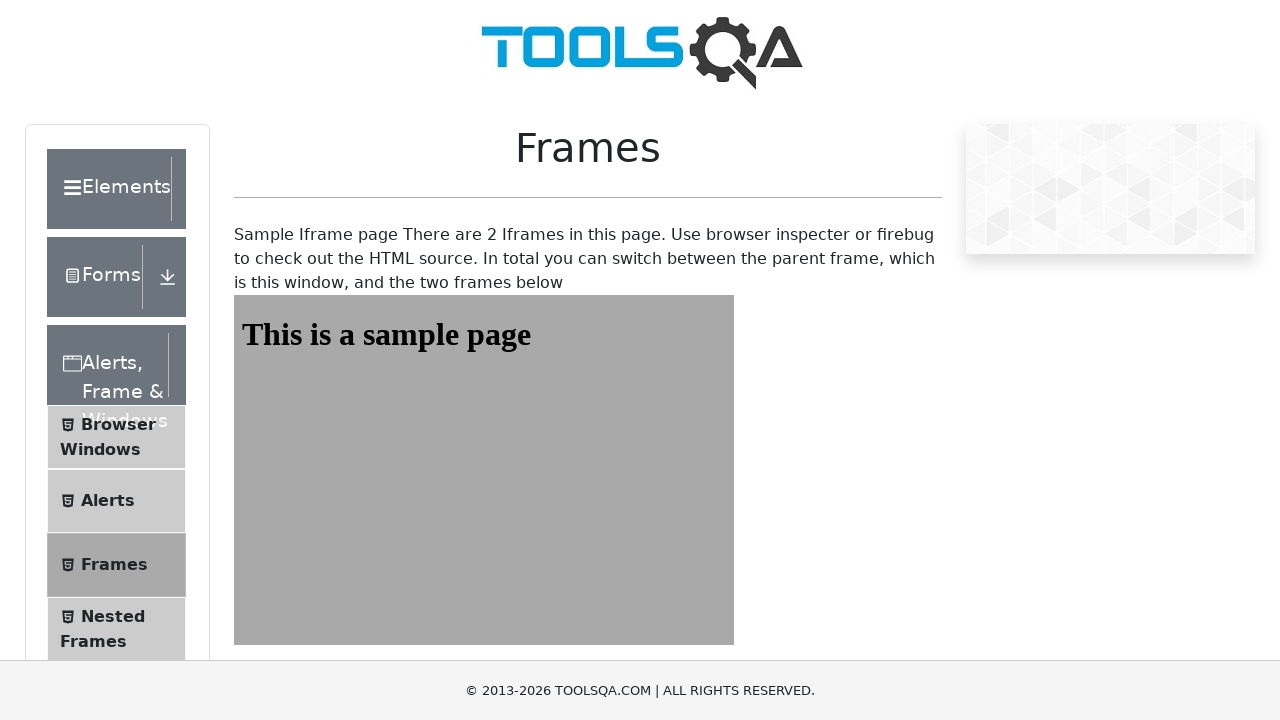

Located frame1 element
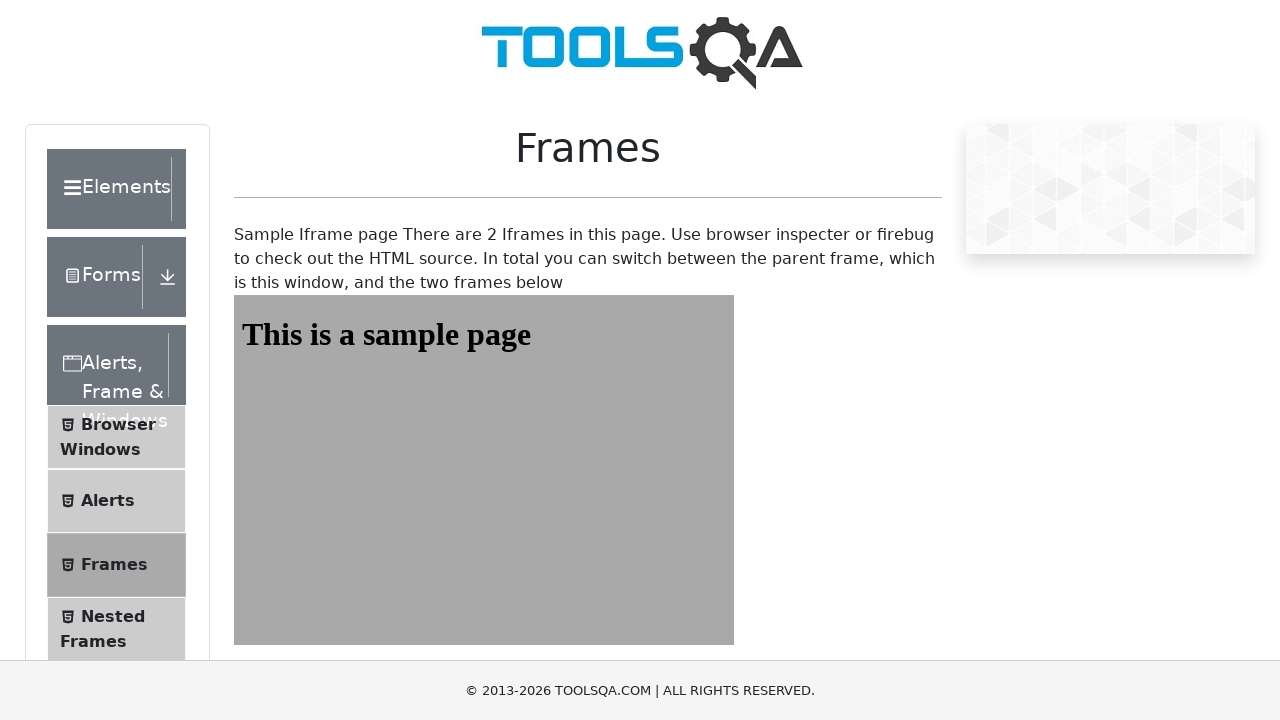

Located heading element in frame1
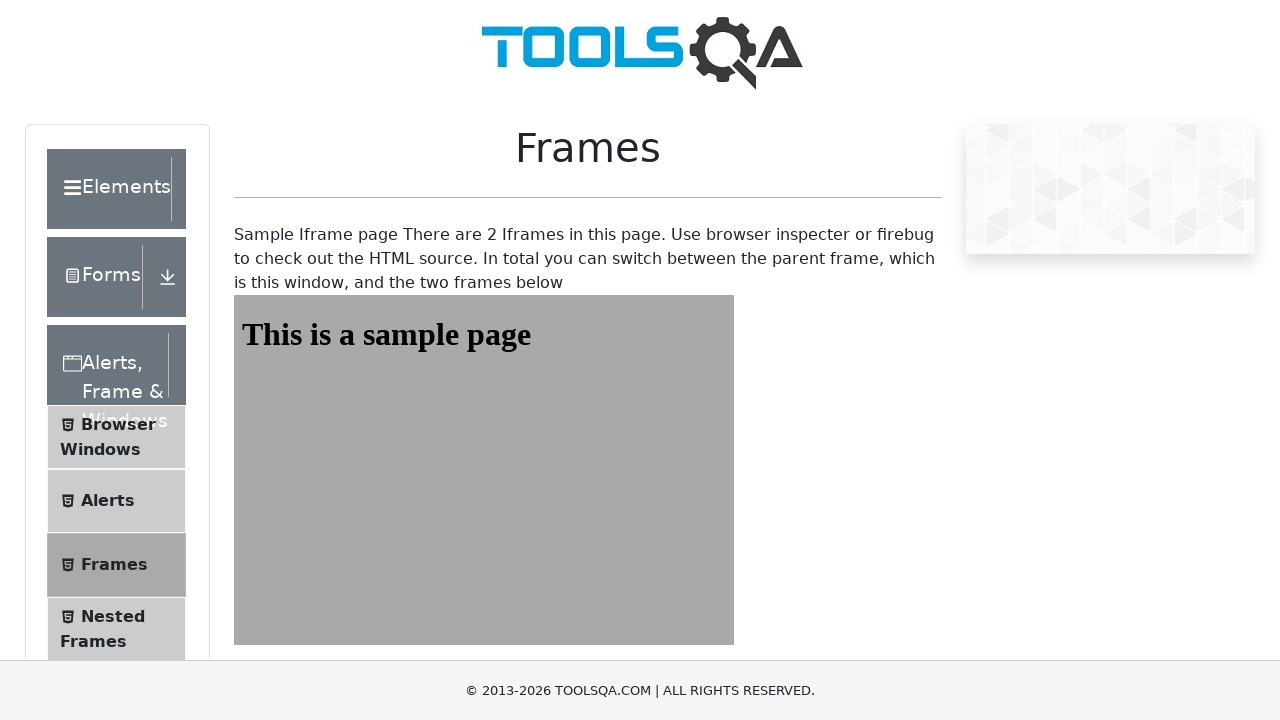

Waited for frame1 heading to be visible
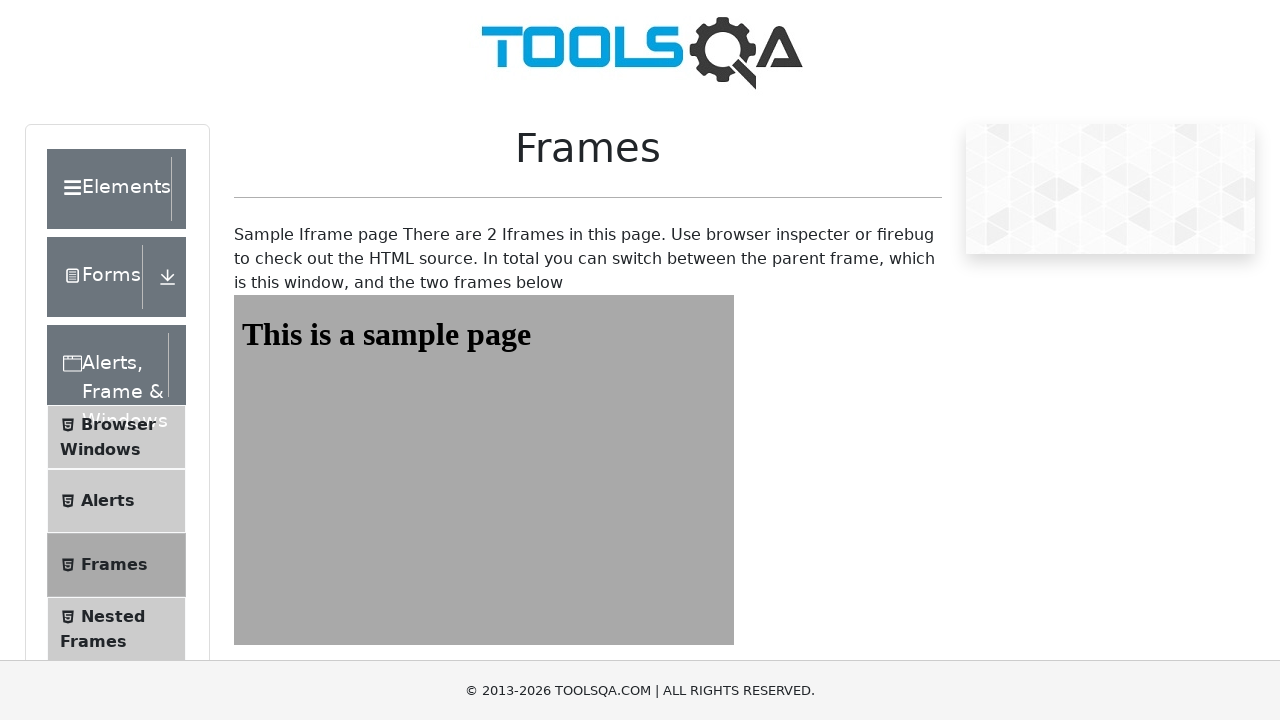

Located frame2 element
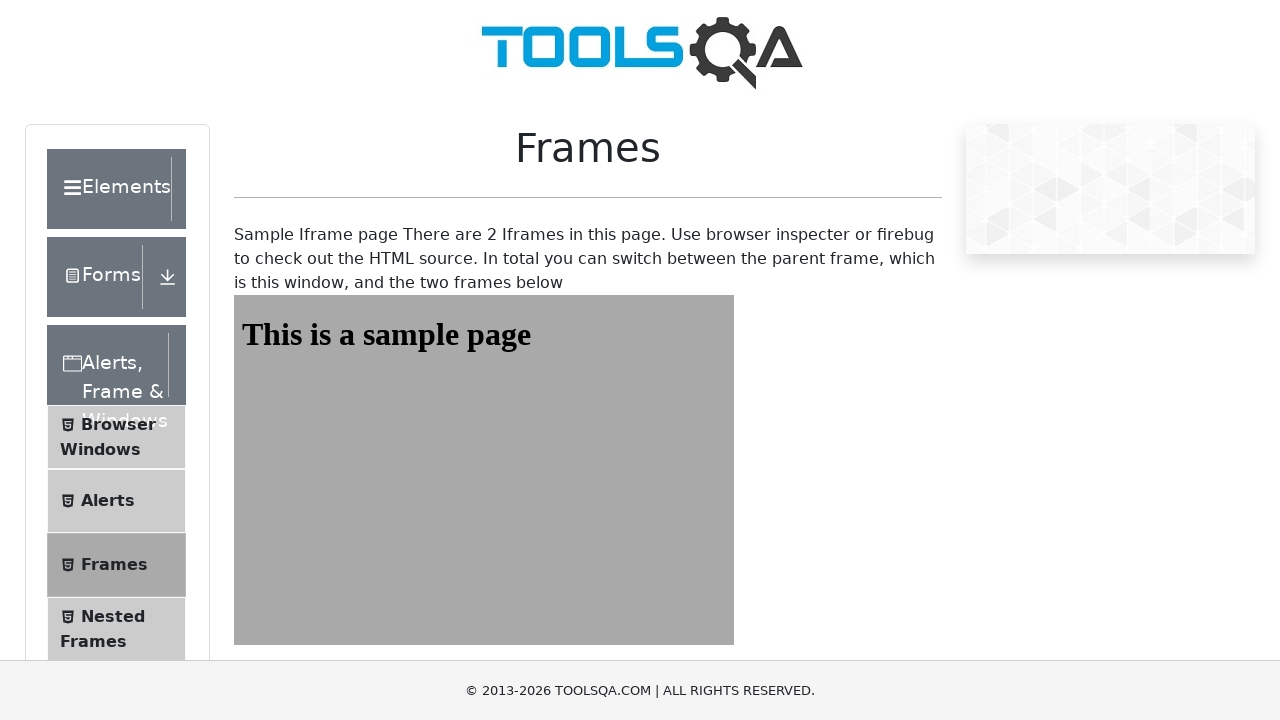

Located heading element in frame2
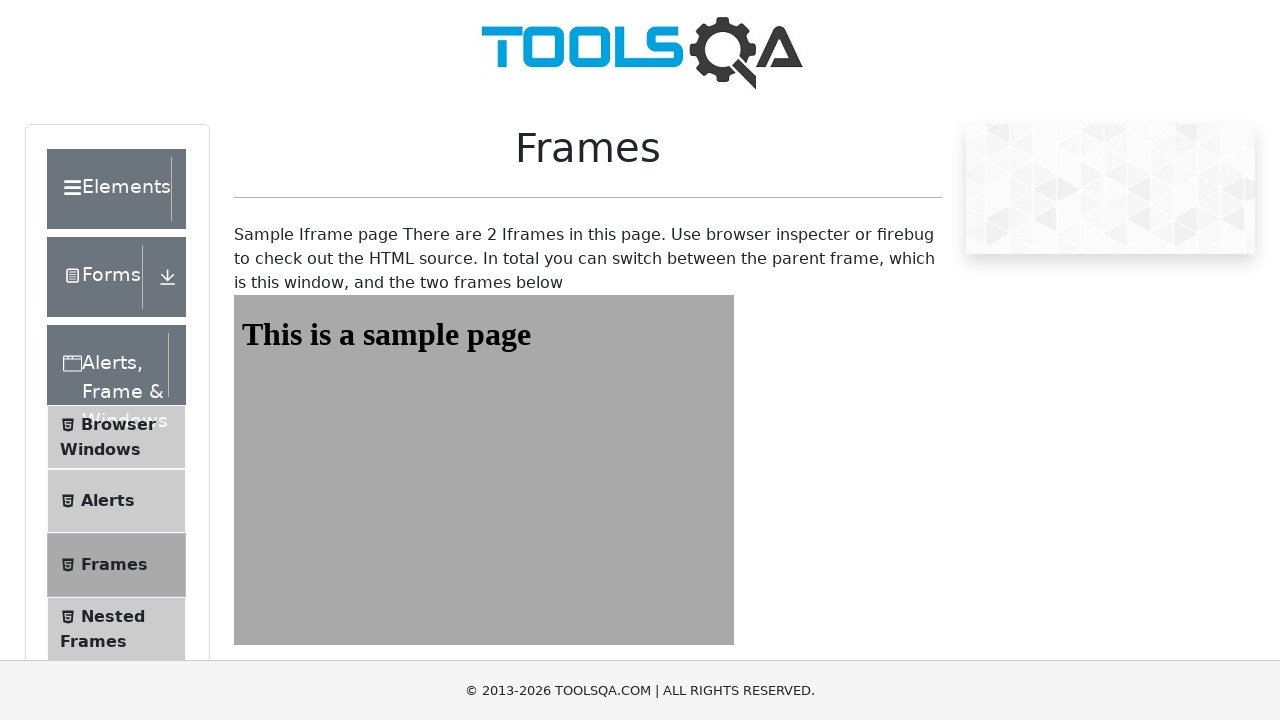

Waited for frame2 heading to be visible
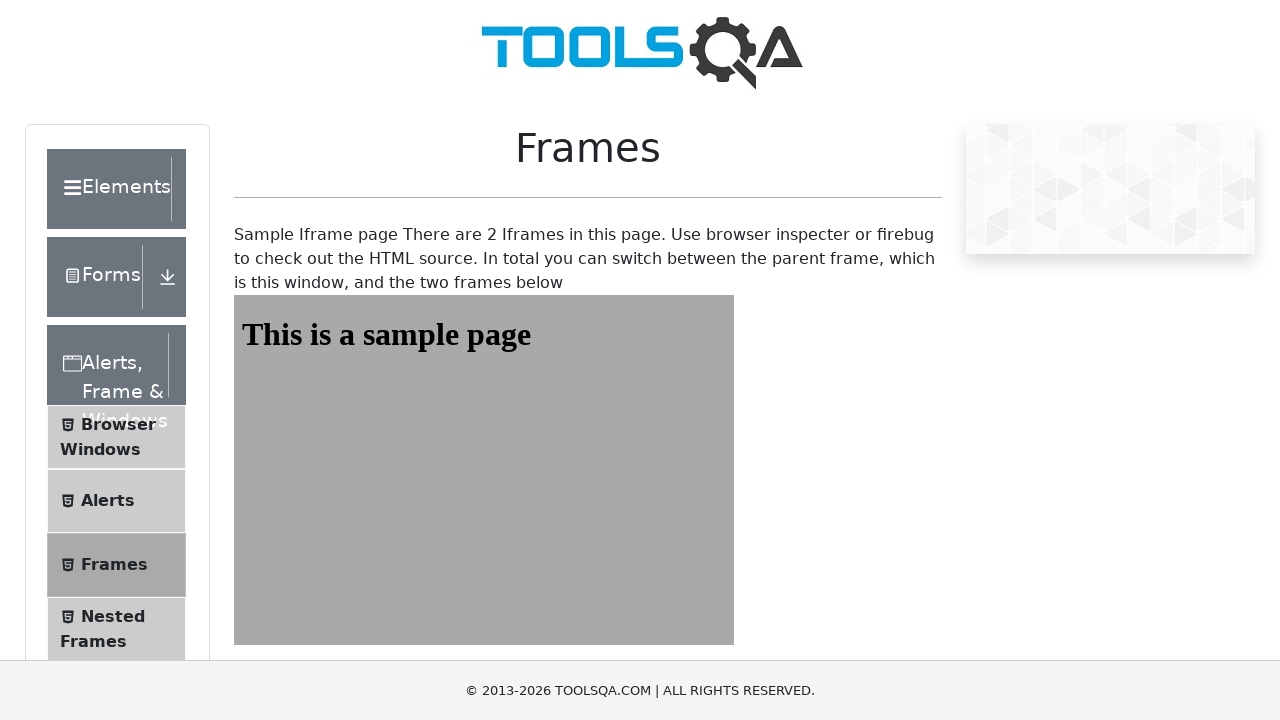

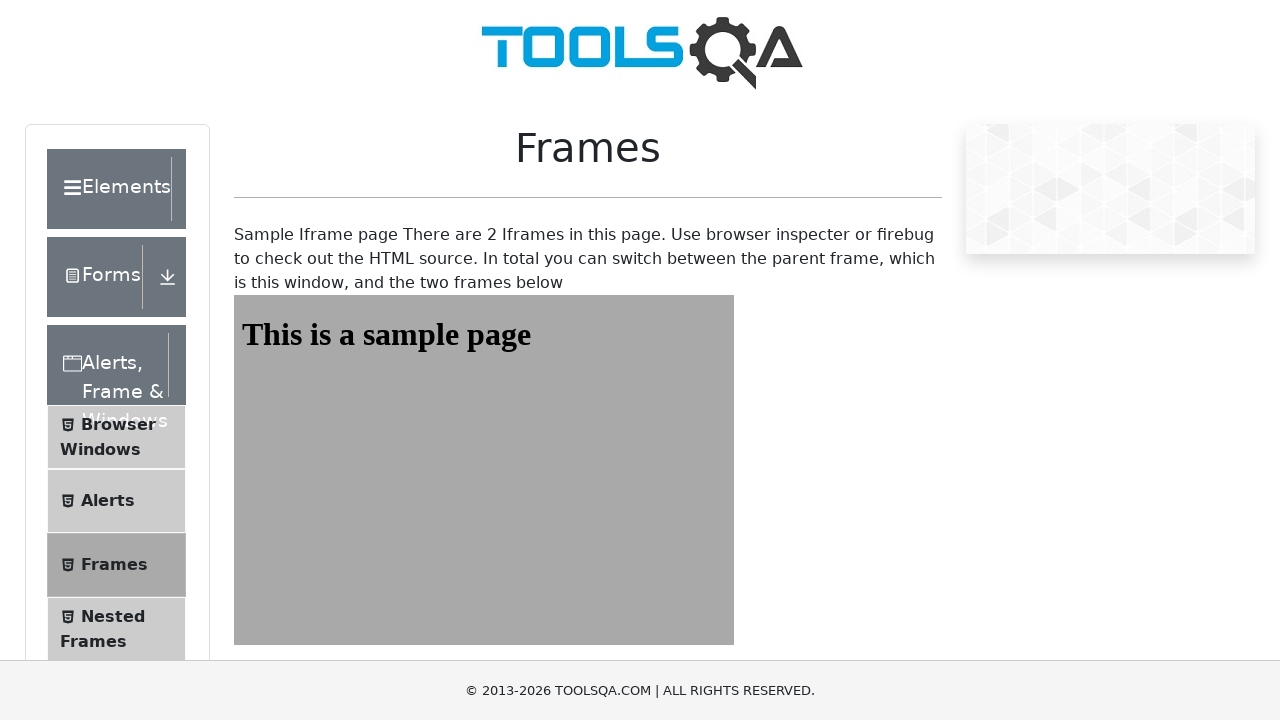